Opens the Marvel explore page and maximizes the browser window

Starting URL: https://www.marvel.com/explore

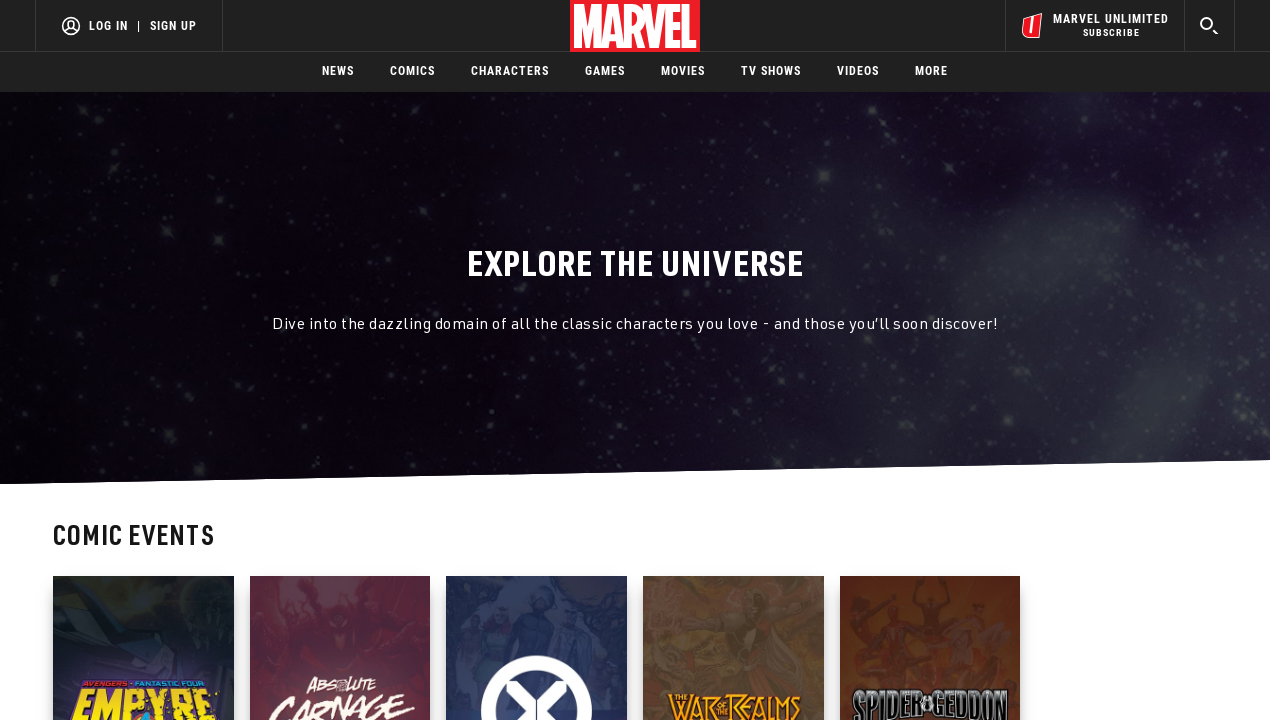

Navigated to Marvel explore page
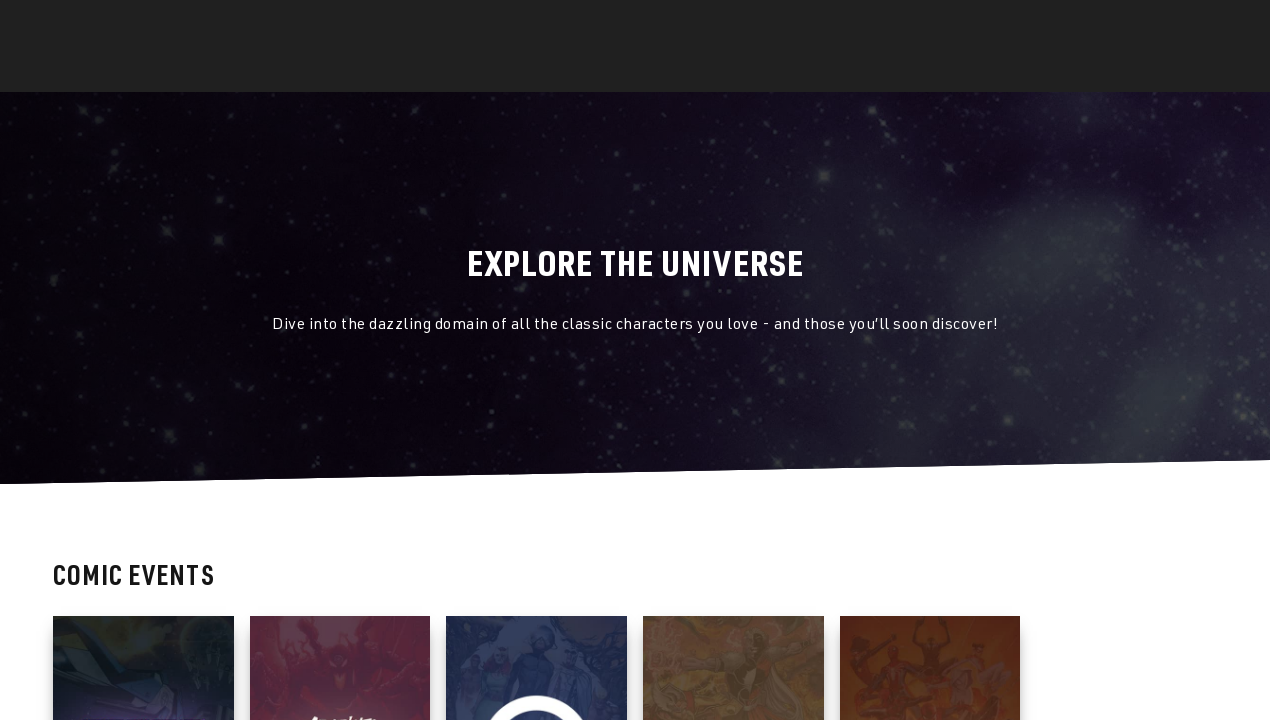

Maximized browser window
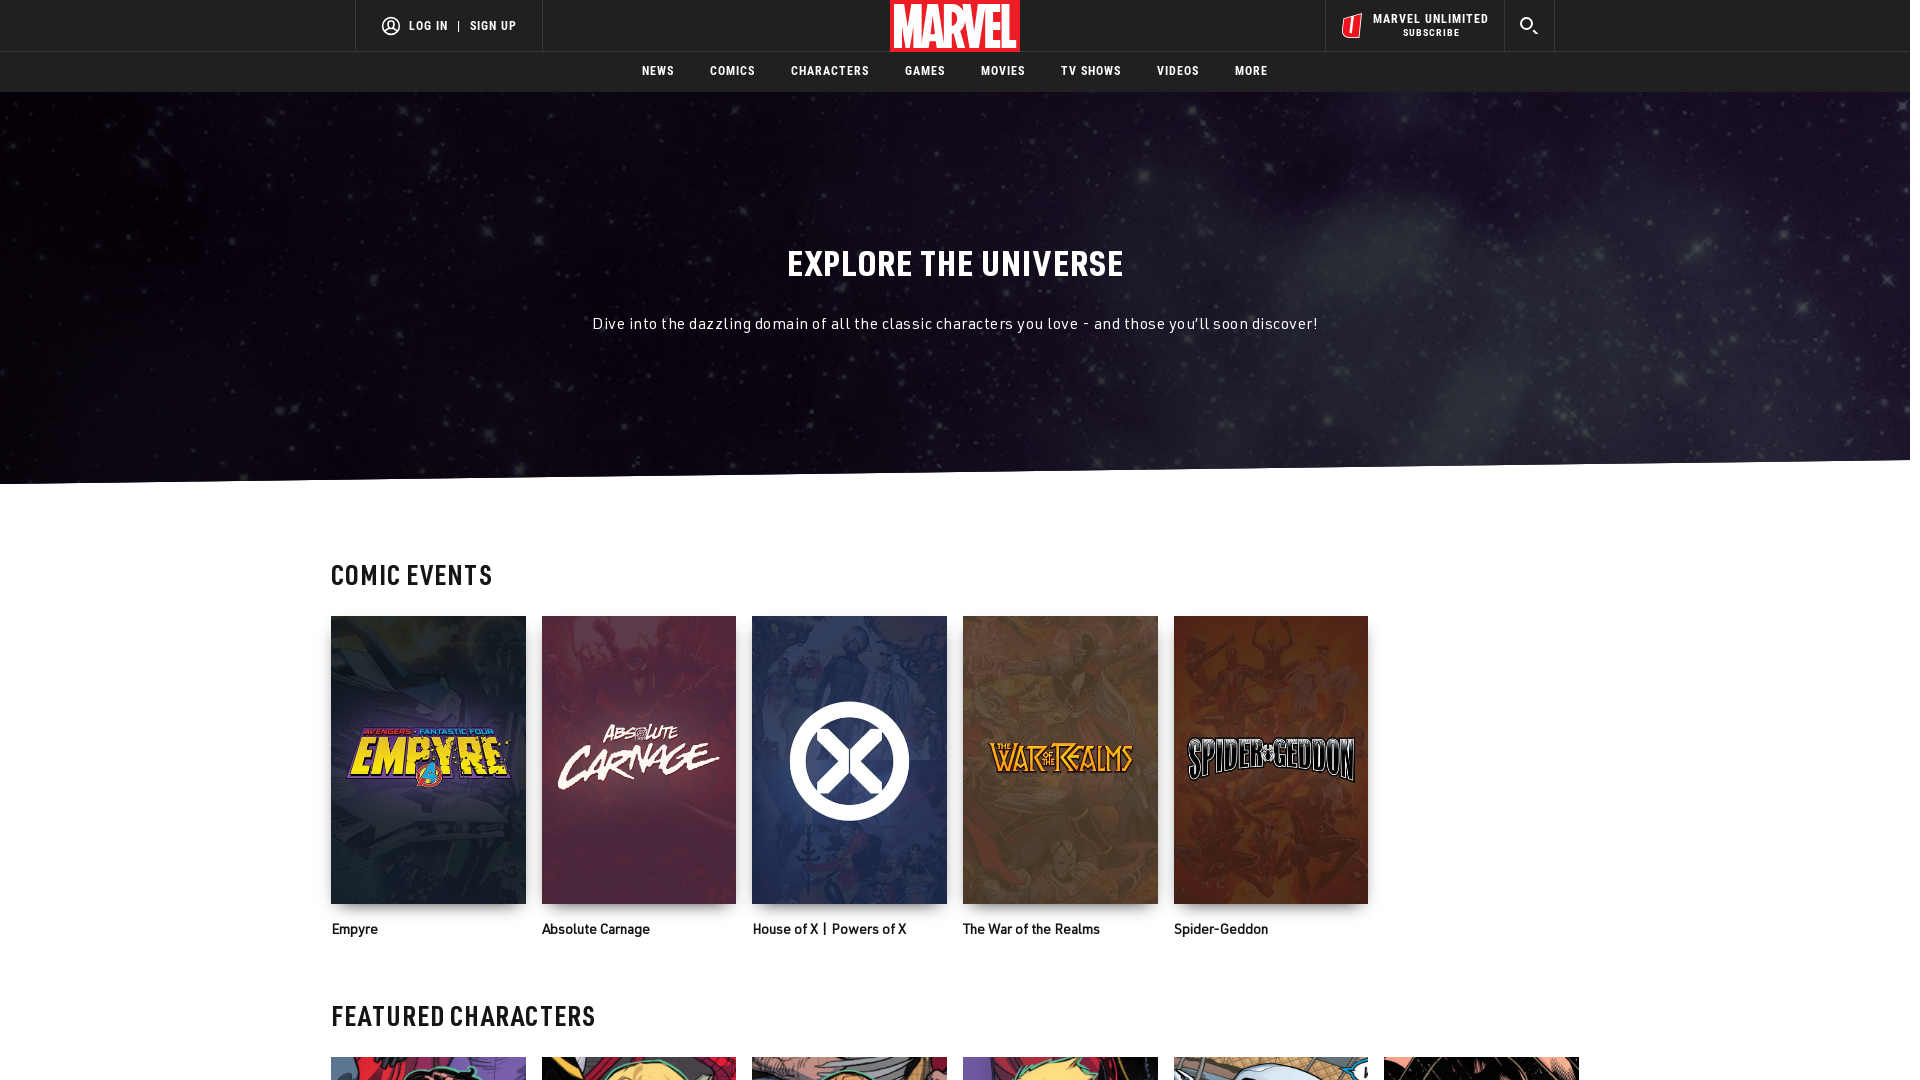

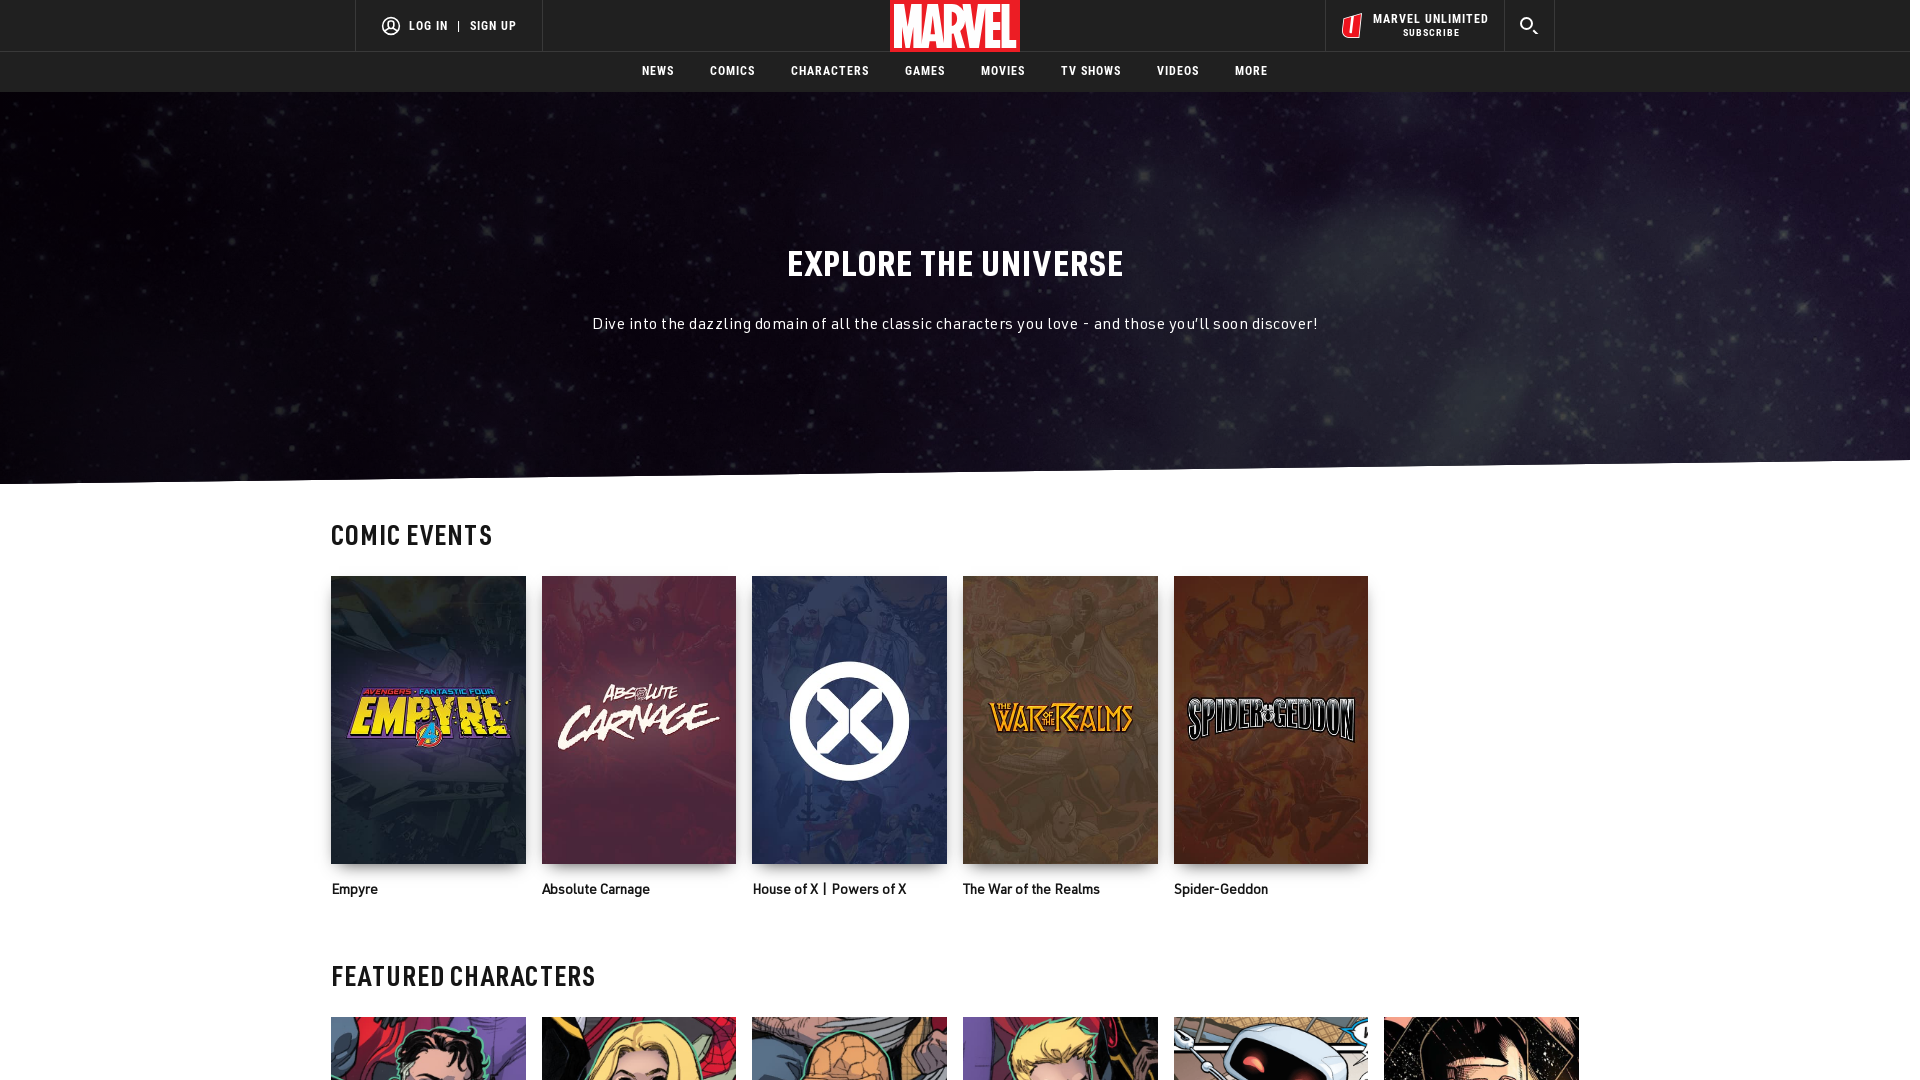